Tests element visibility behavior by clicking a button and verifying that an element becomes invisible

Starting URL: https://www.leafground.com/waits.xhtml

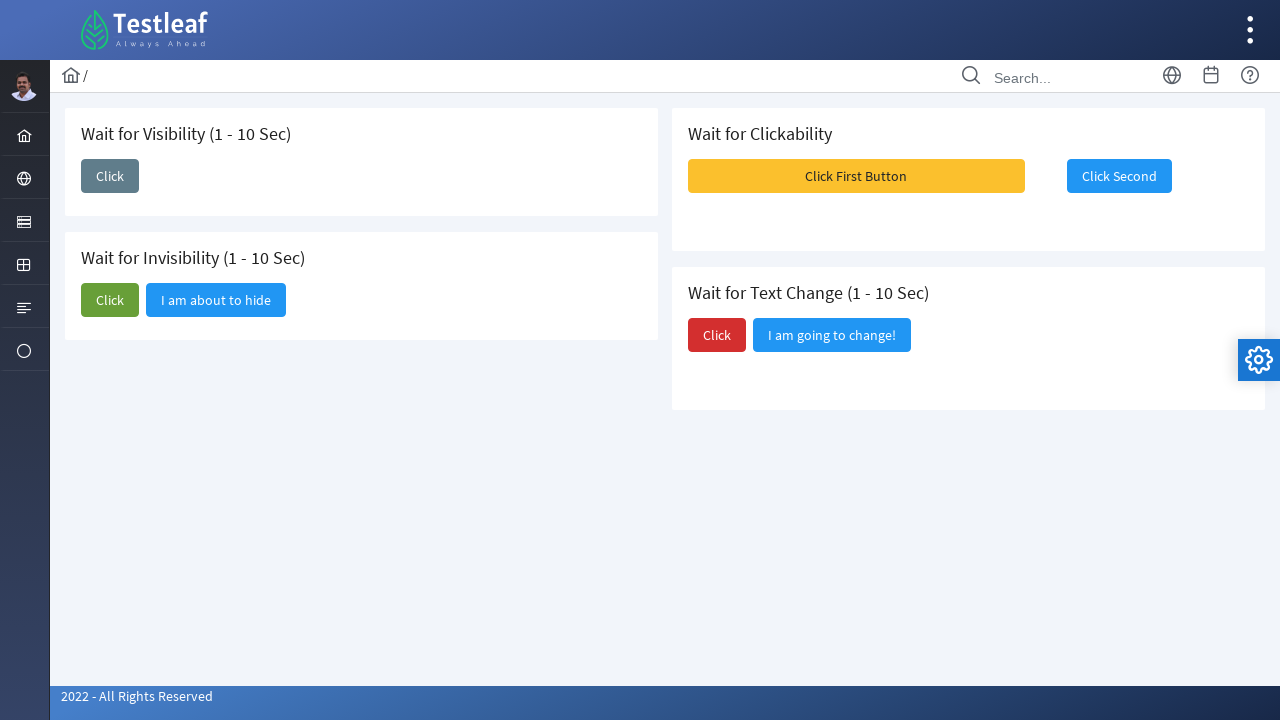

Clicked the button to trigger element visibility change at (110, 300) on xpath=(//span[text()='Click'])[2]
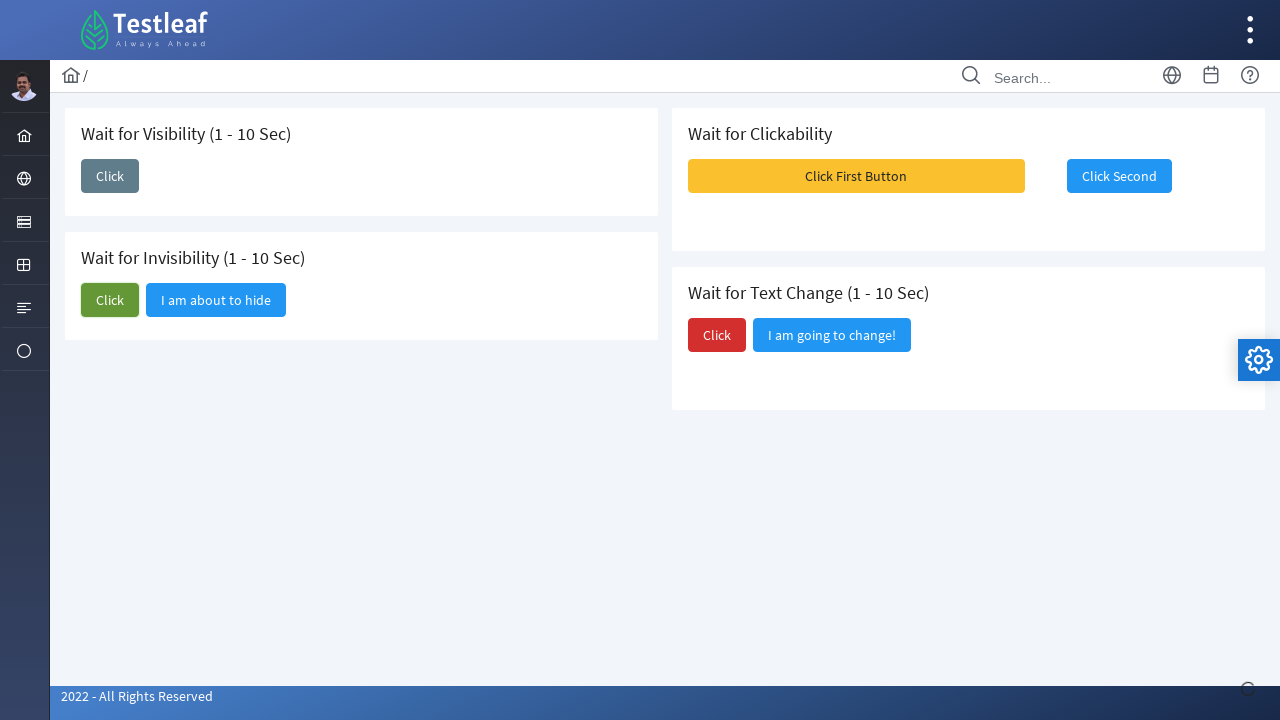

Verified that the element became invisible
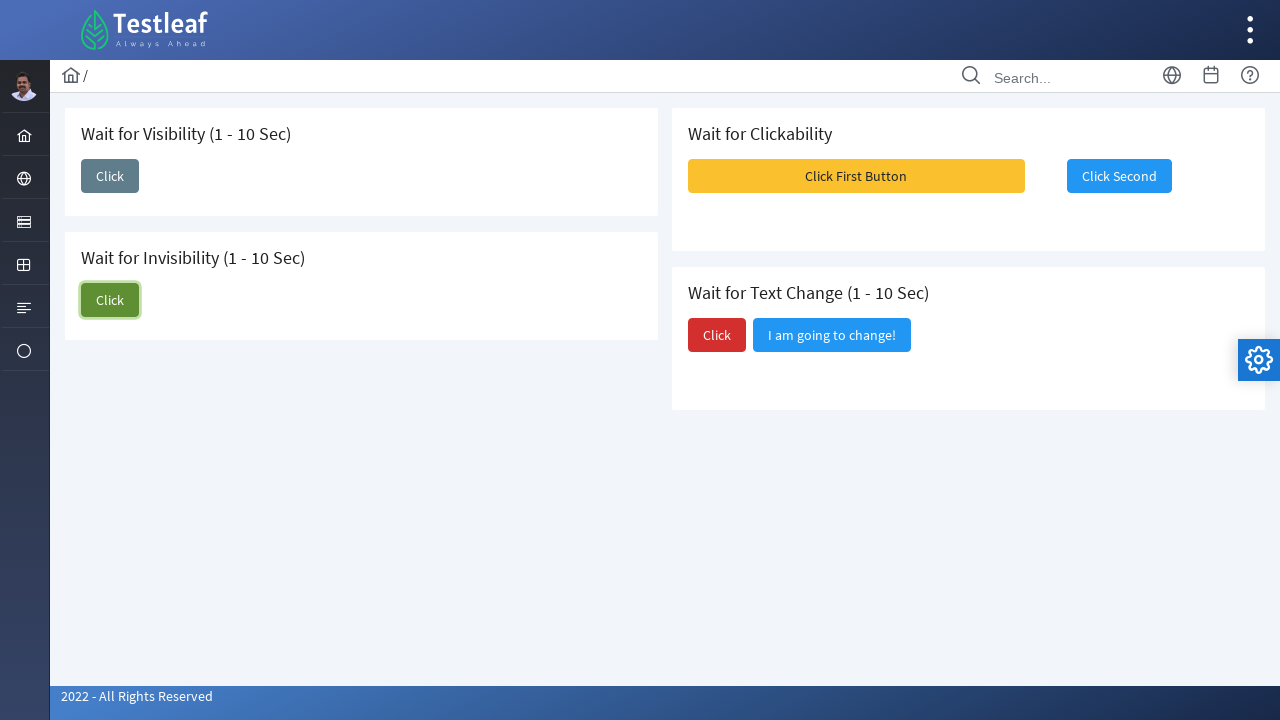

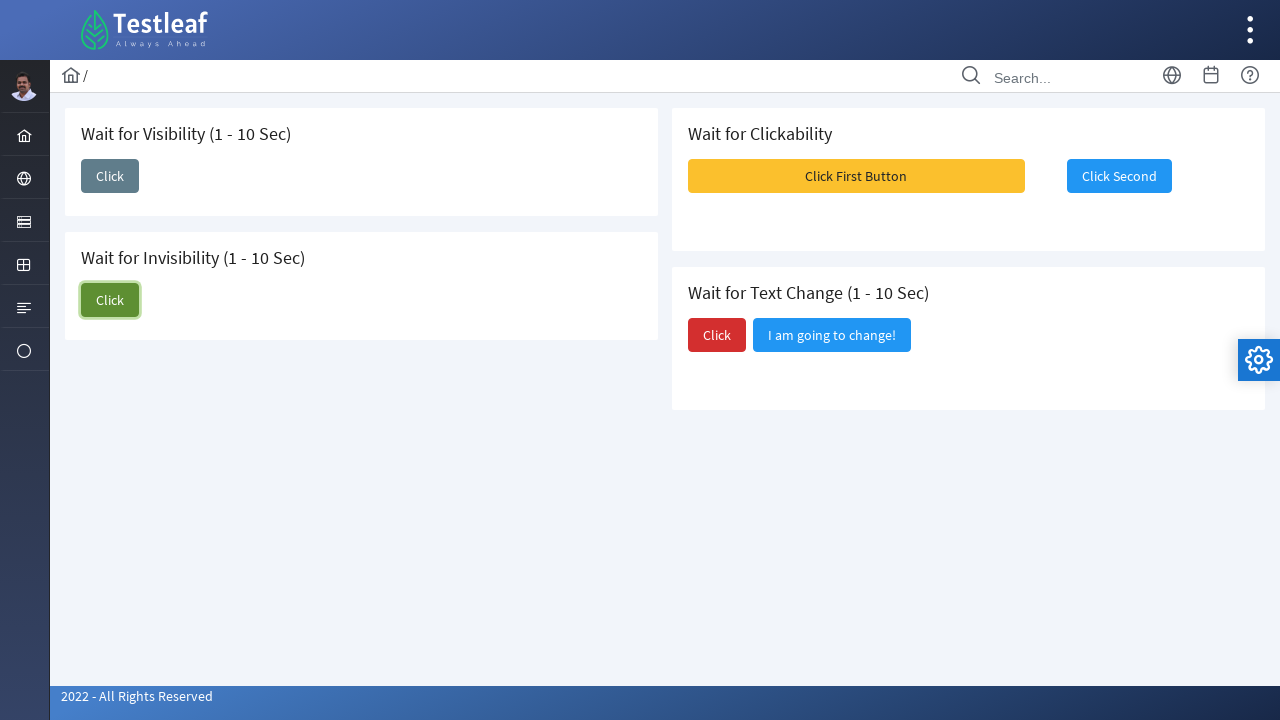